Tests drag and drop by offset functionality by dragging an element to specific coordinates

Starting URL: https://crossbrowsertesting.github.io/drag-and-drop

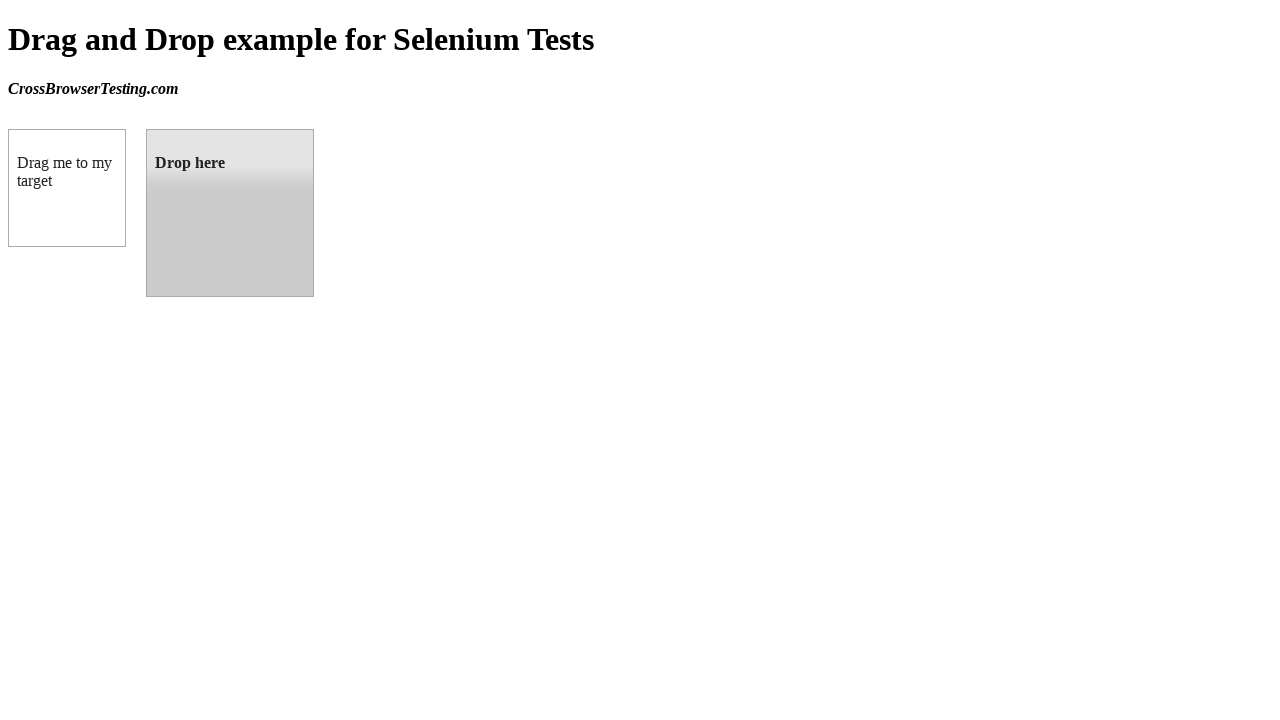

Located draggable source element
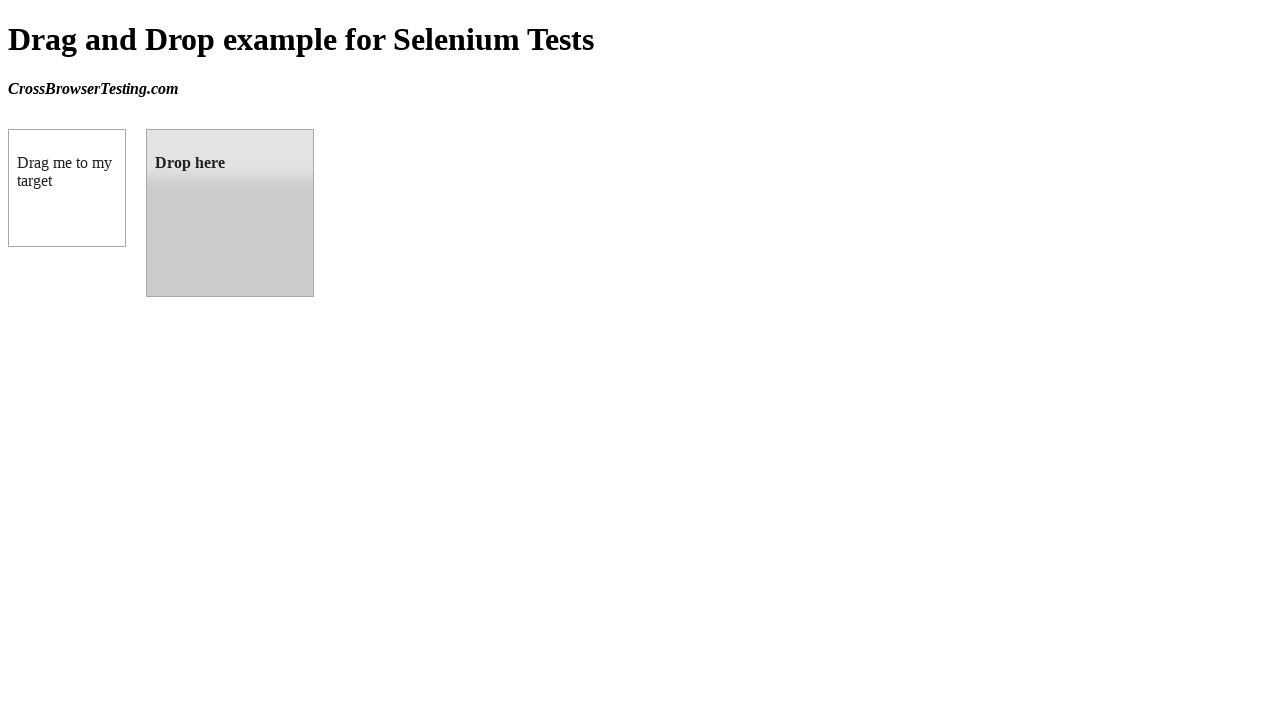

Located droppable target element
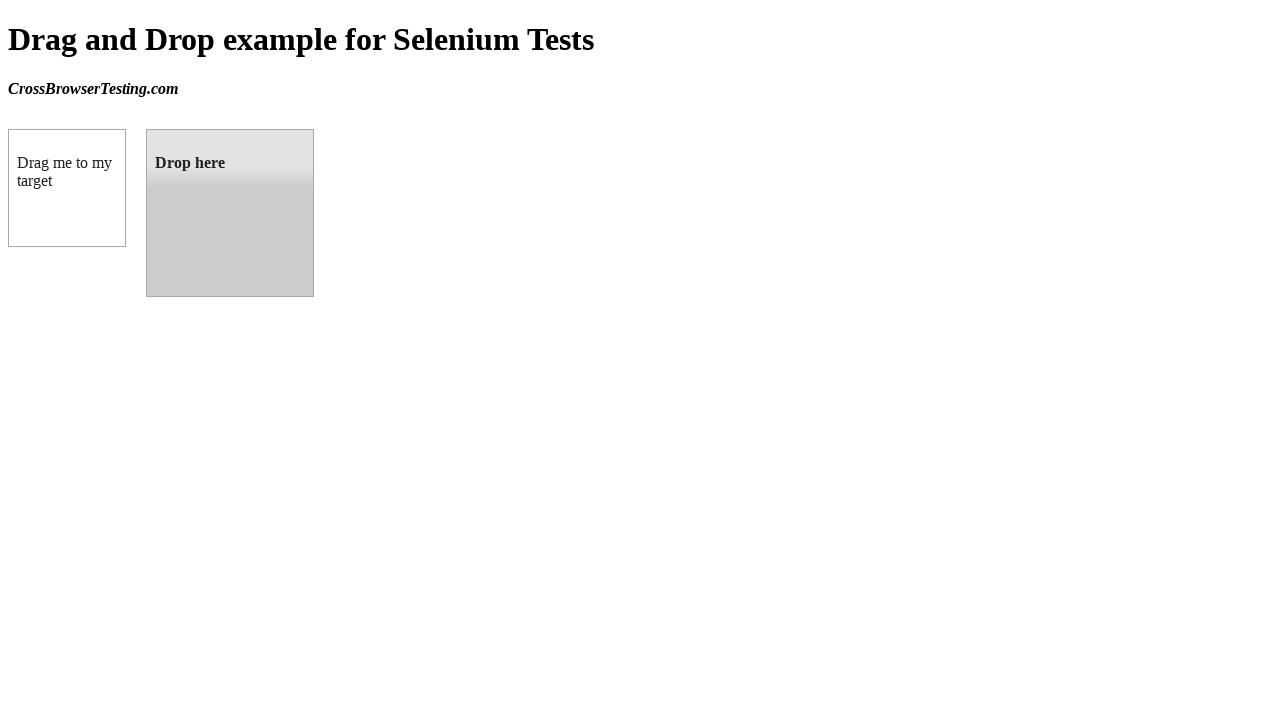

Retrieved target element bounding box coordinates
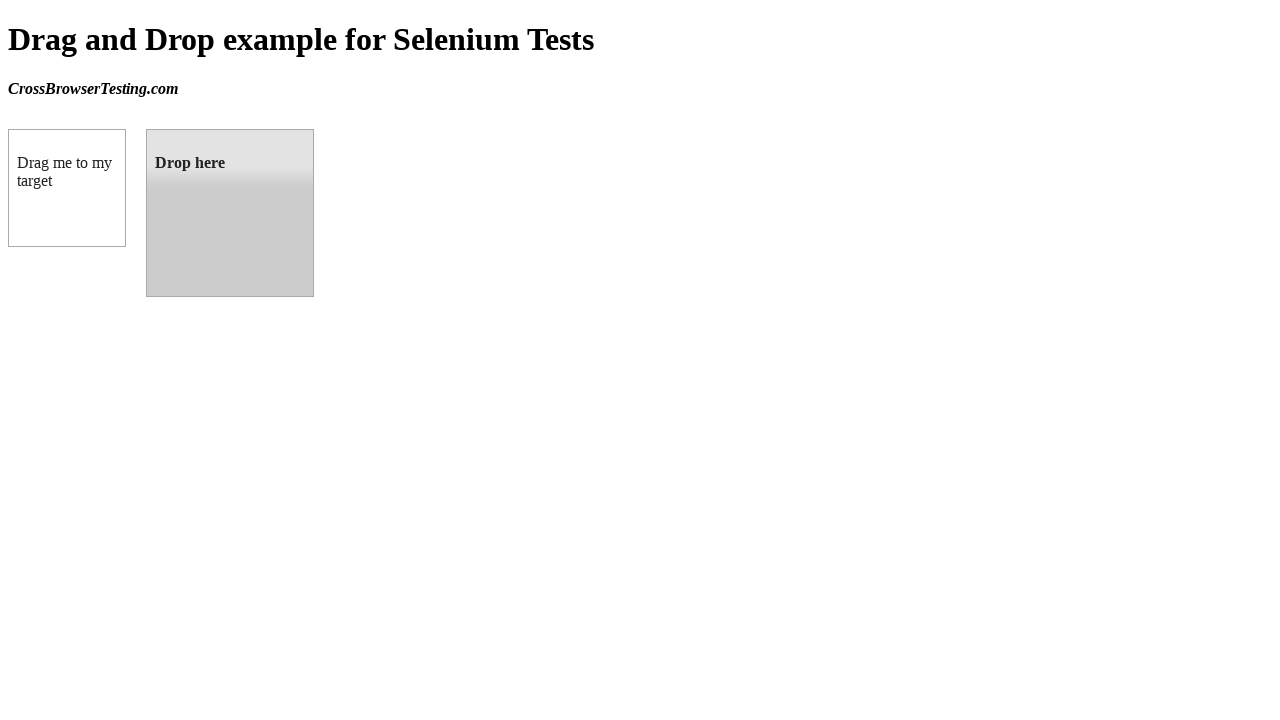

Dragged source element to target element at (230, 213)
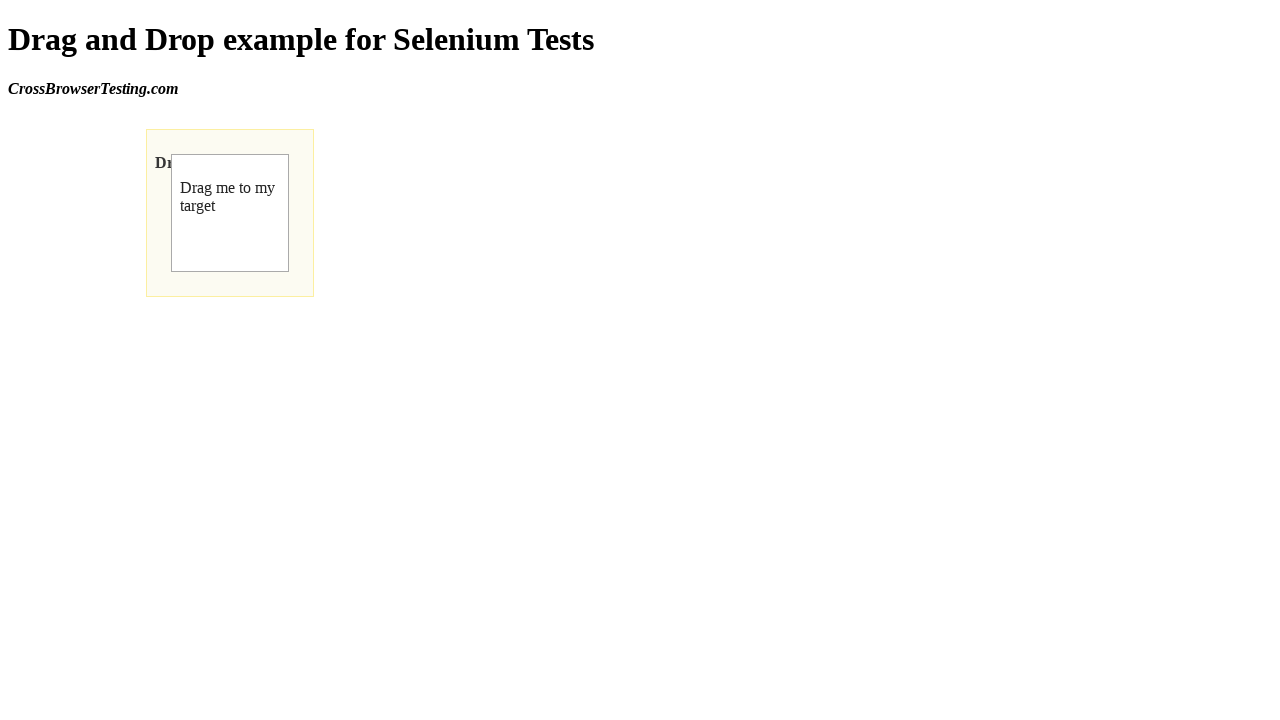

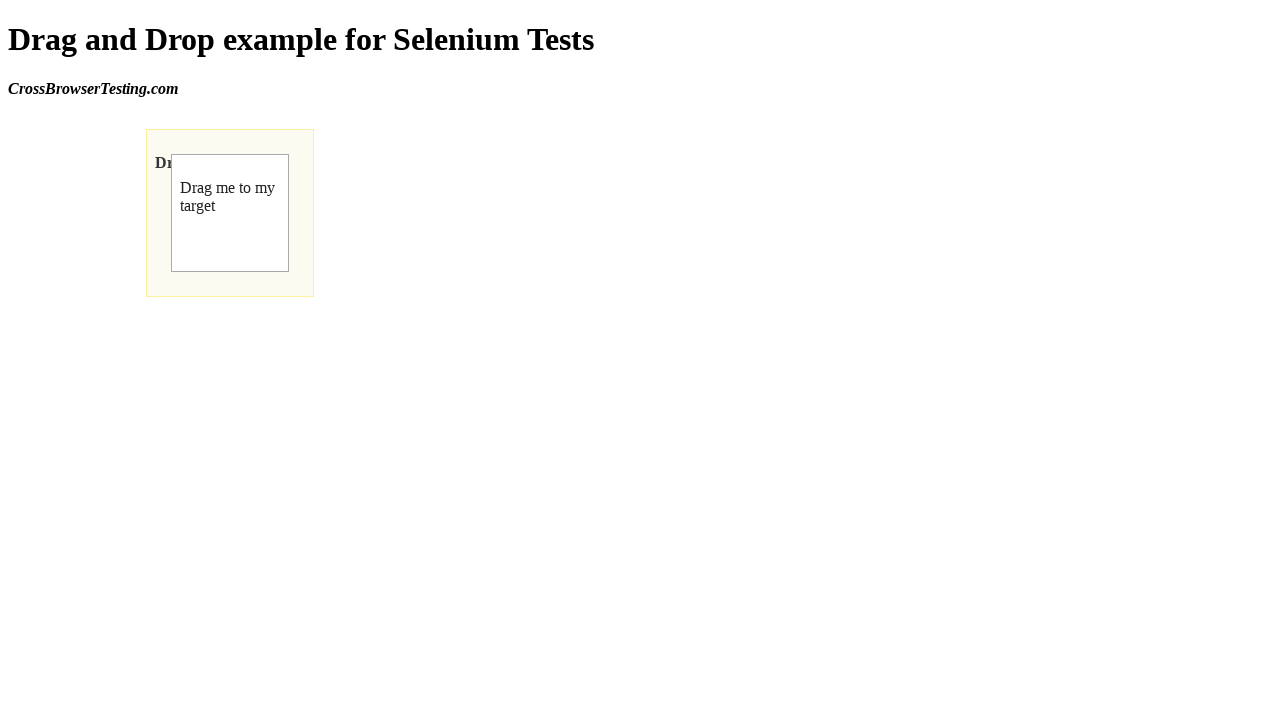